Tests a signup/contact form by filling in first name, last name, and email fields, then clicking the submit button.

Starting URL: http://secure-retreat-92358.herokuapp.com/

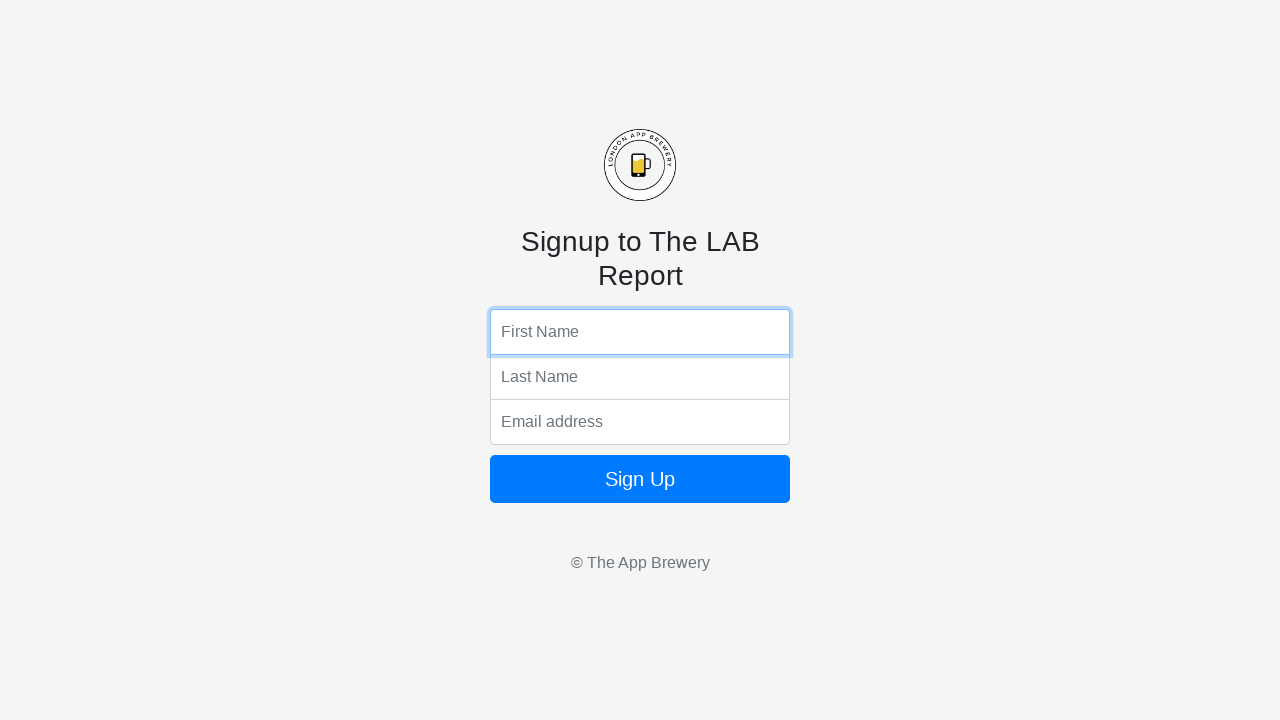

Filled first name field with 'Marcus' on input[name='fName']
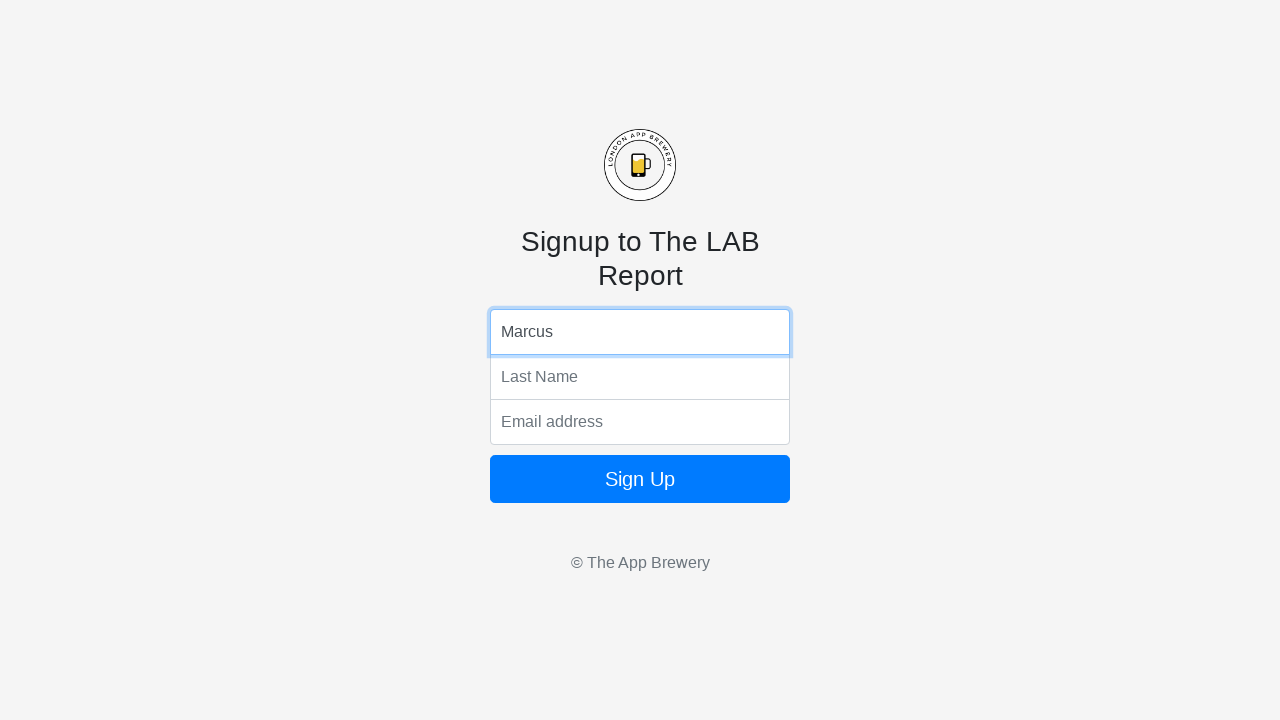

Filled last name field with 'Thompson' on input[name='lName']
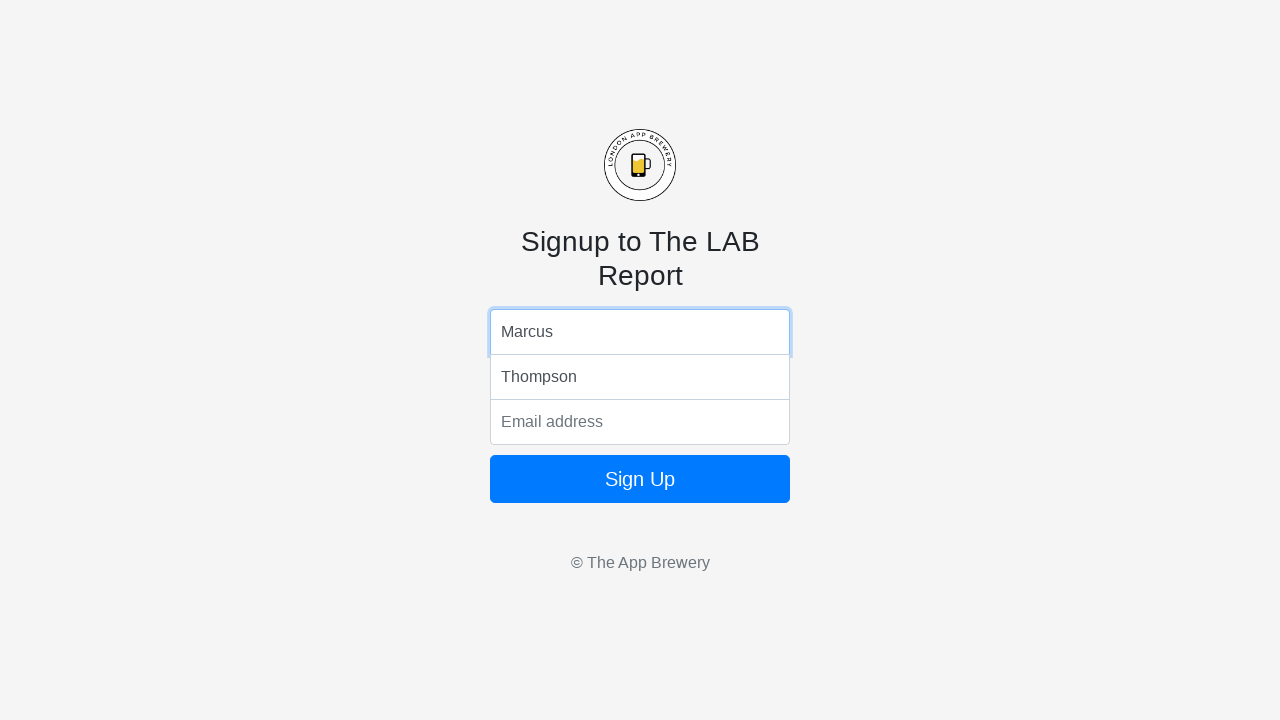

Filled email field with 'marcus.thompson@example.com' on input[name='email']
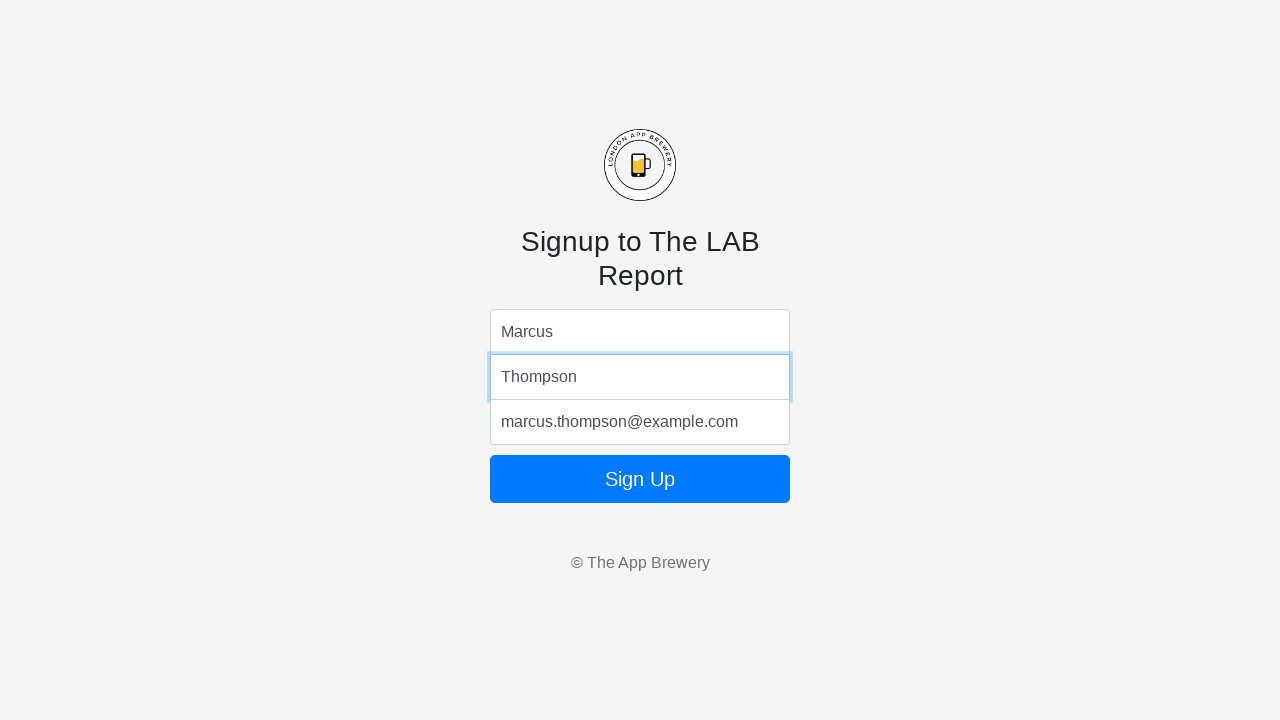

Clicked submit button to submit the form at (640, 479) on .btn
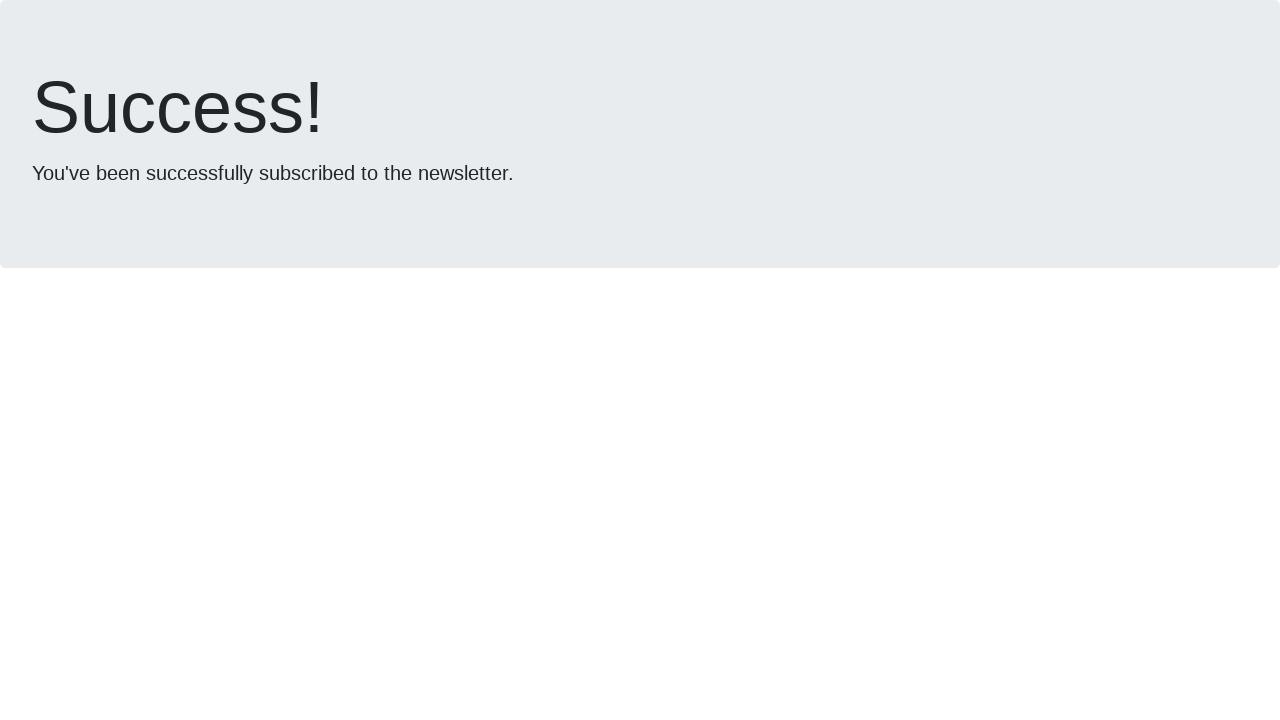

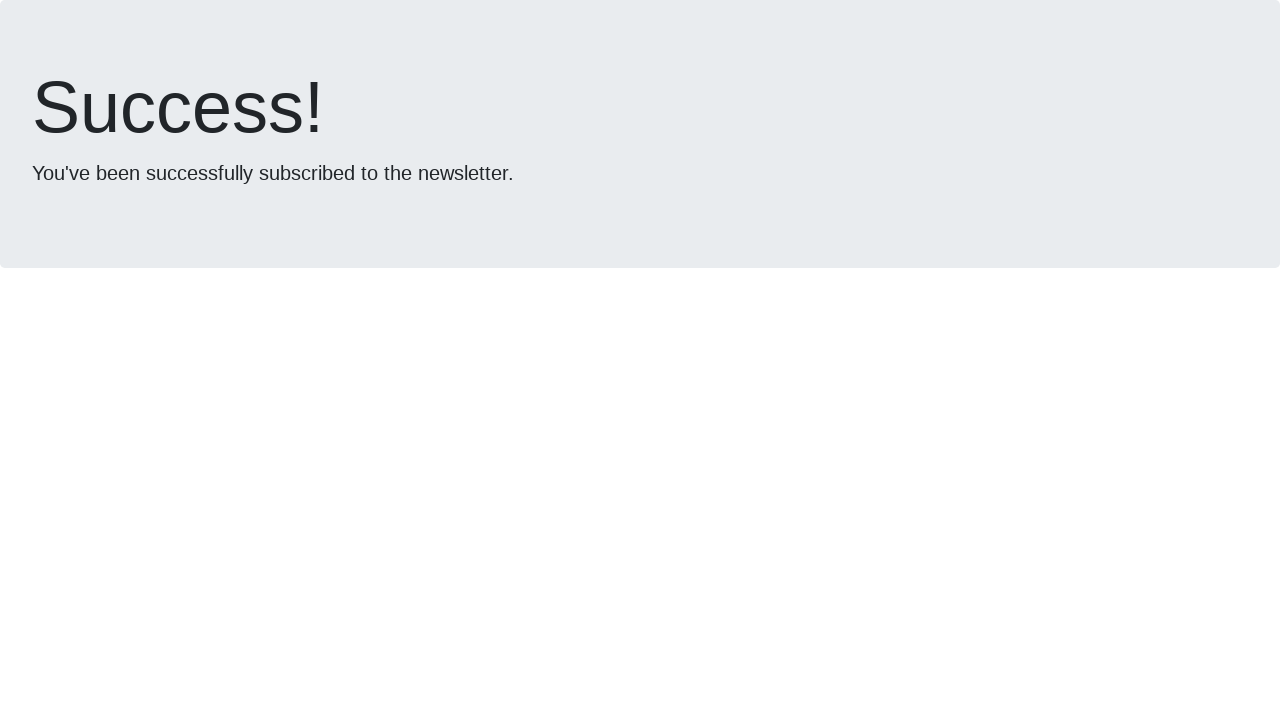